Tests JavaScript alerts by clicking alert button and accepting the alert

Starting URL: http://the-internet.herokuapp.com/

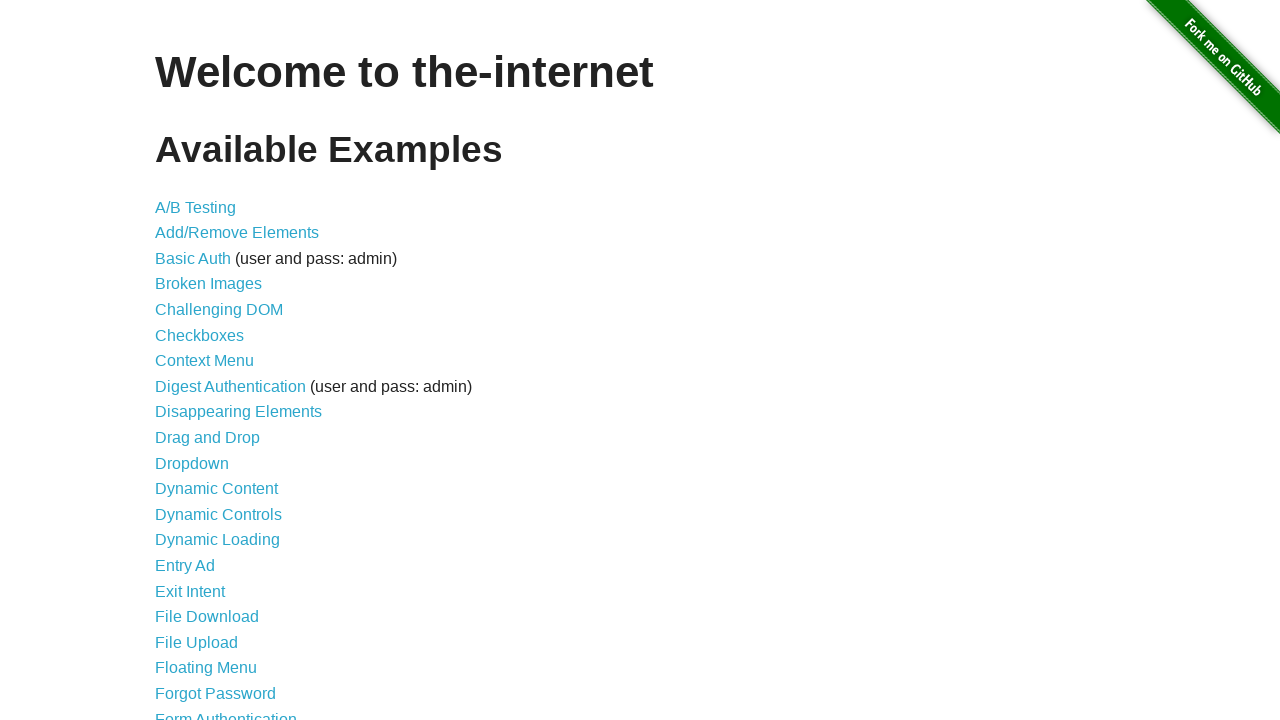

Clicked on JavaScript Alerts link at (214, 361) on a[href="/javascript_alerts"]
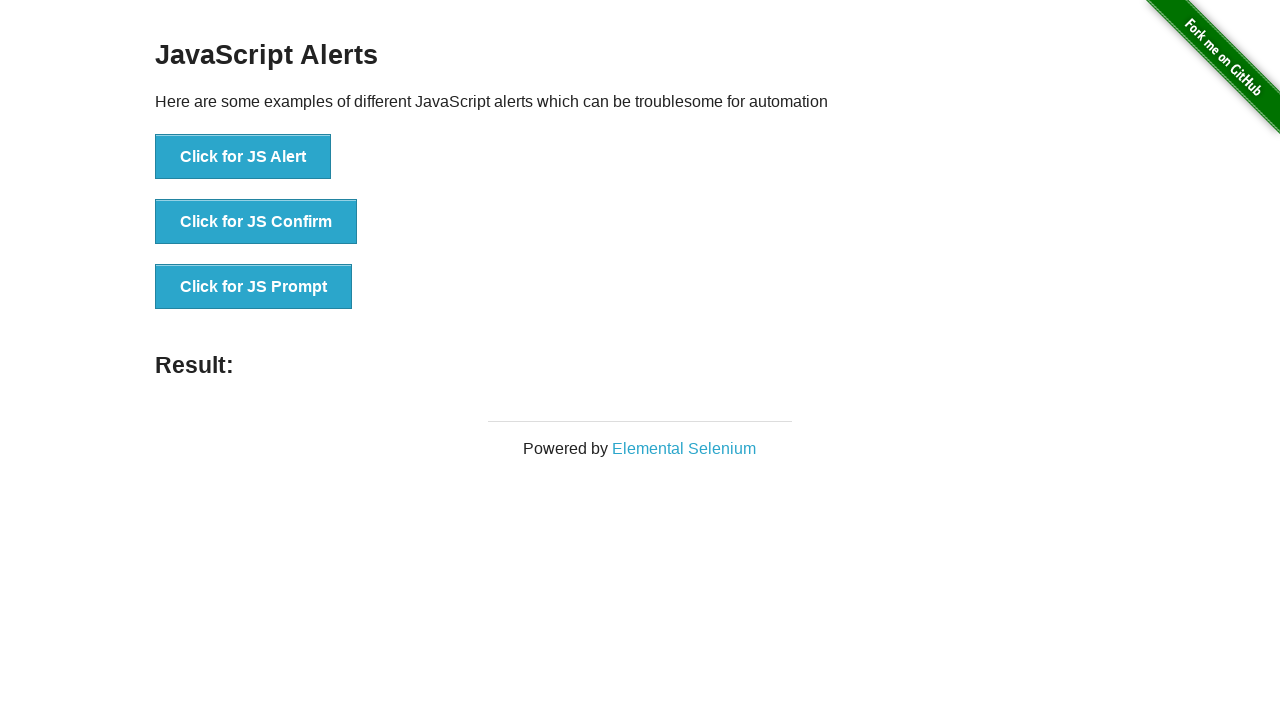

Set up dialog handler to accept alerts
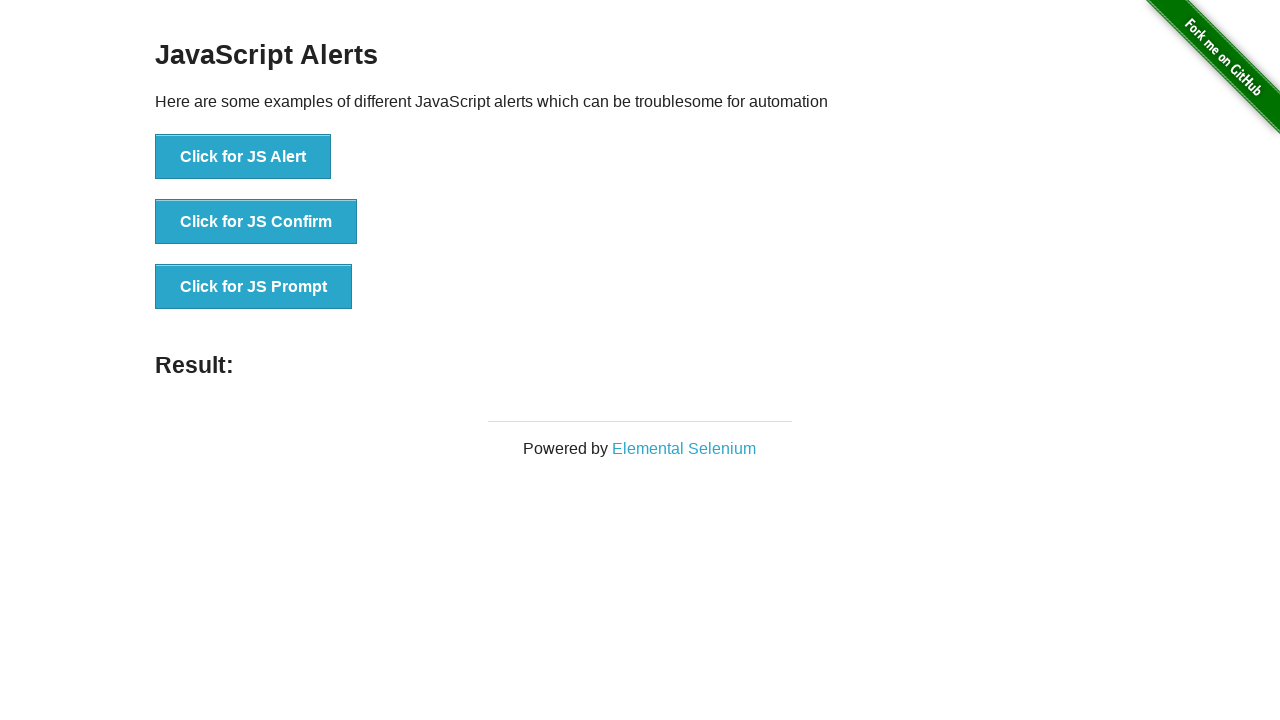

Clicked alert button to trigger JavaScript alert at (243, 157) on button:has-text("Click for JS Alert")
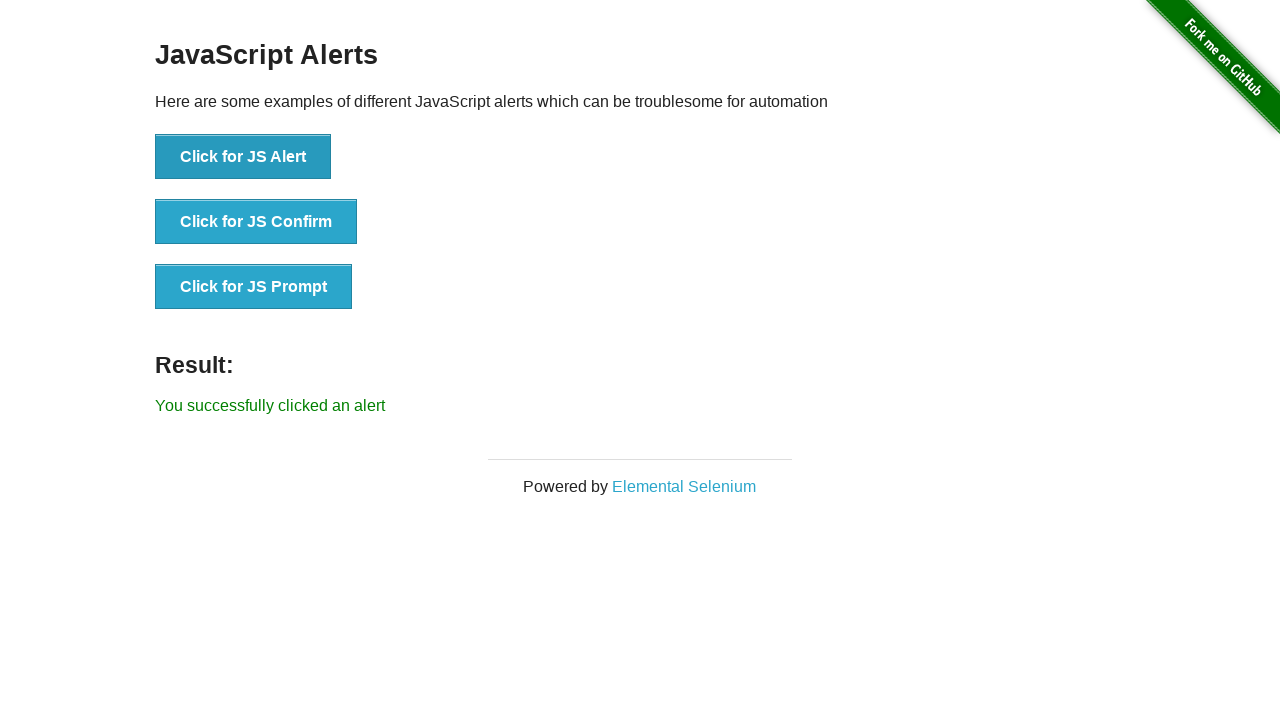

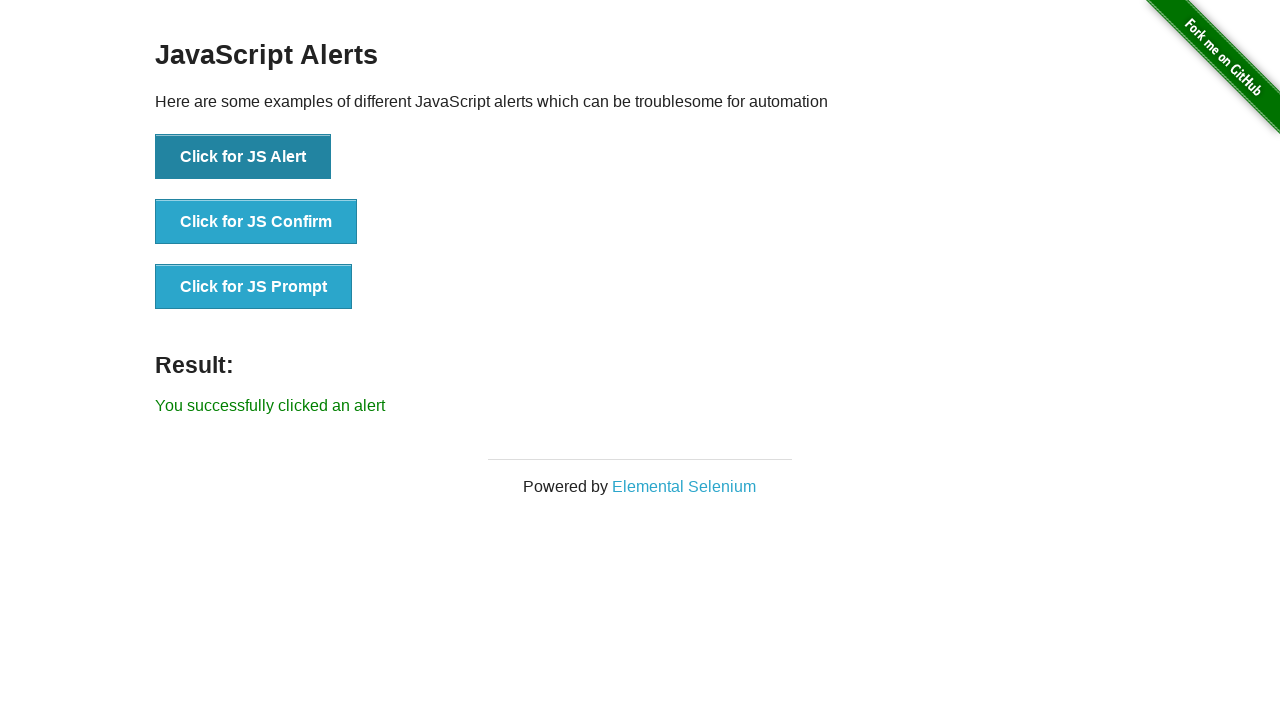